Tests popup window handling by opening a new window via a link and then closing the child window while keeping the parent window open

Starting URL: http://omayo.blogspot.com/

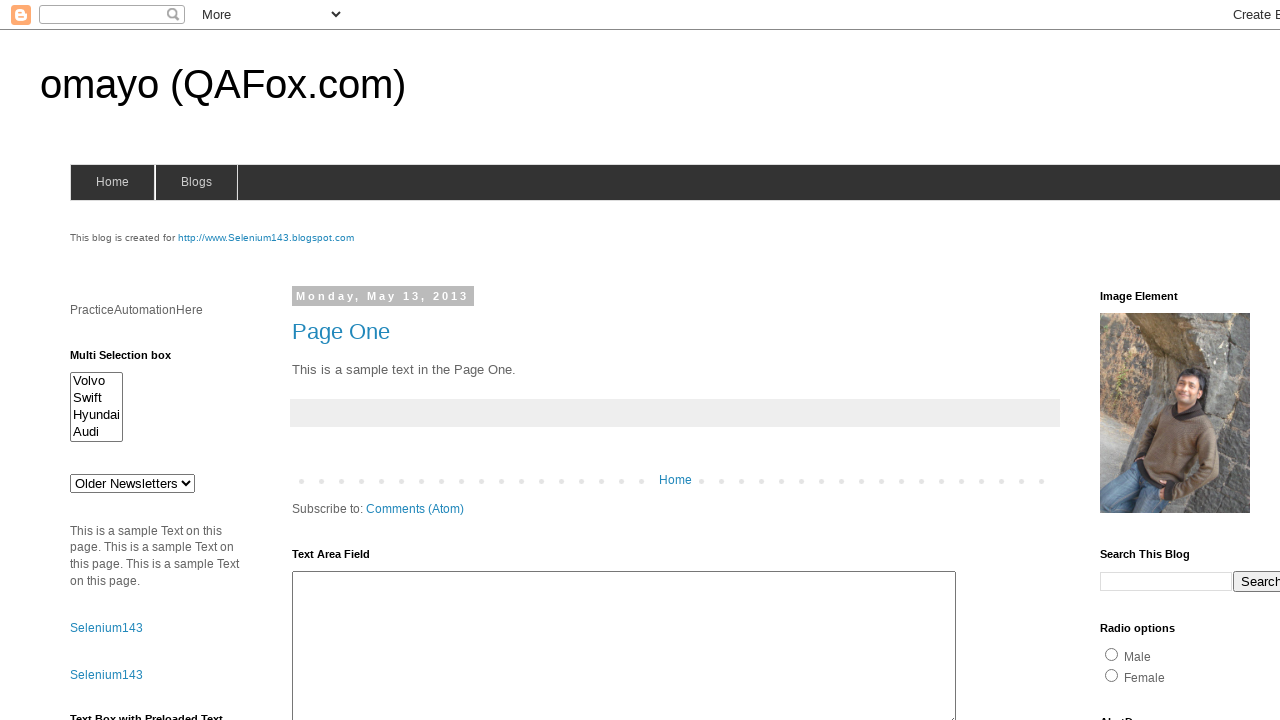

Stored main page context
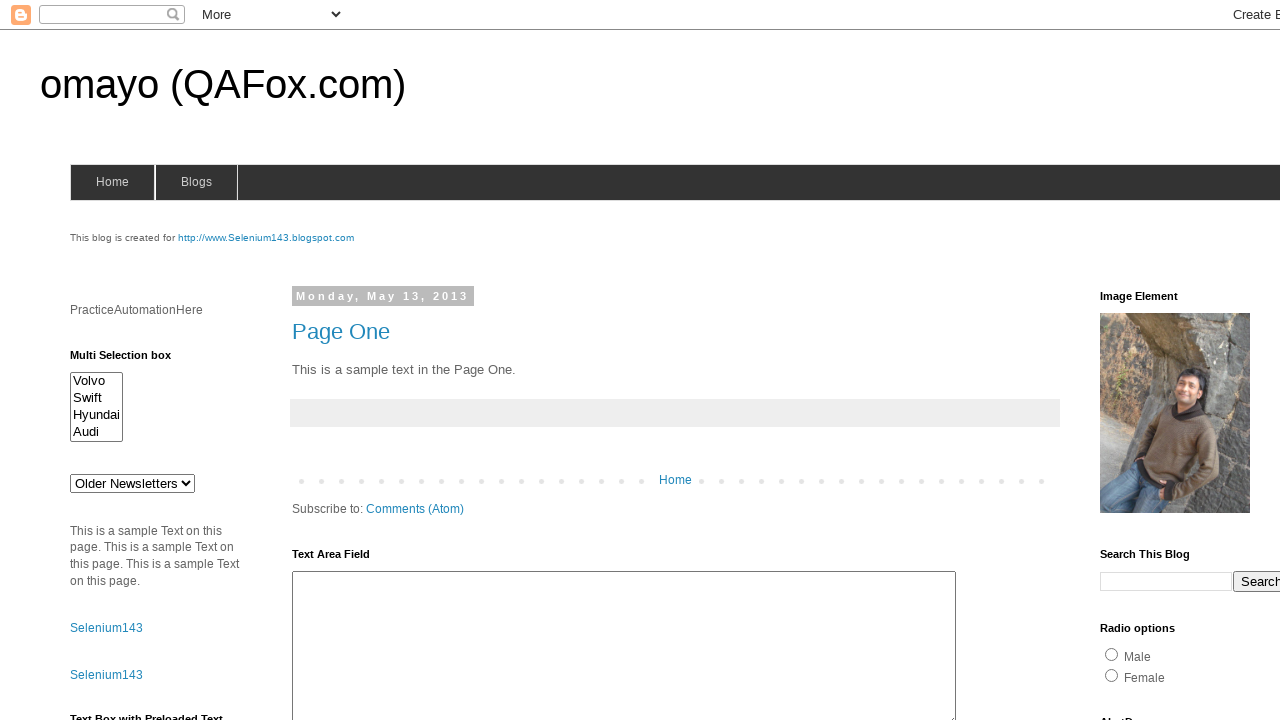

Clicked link to open popup window at (132, 360) on xpath=//a[.='Open a popup window']
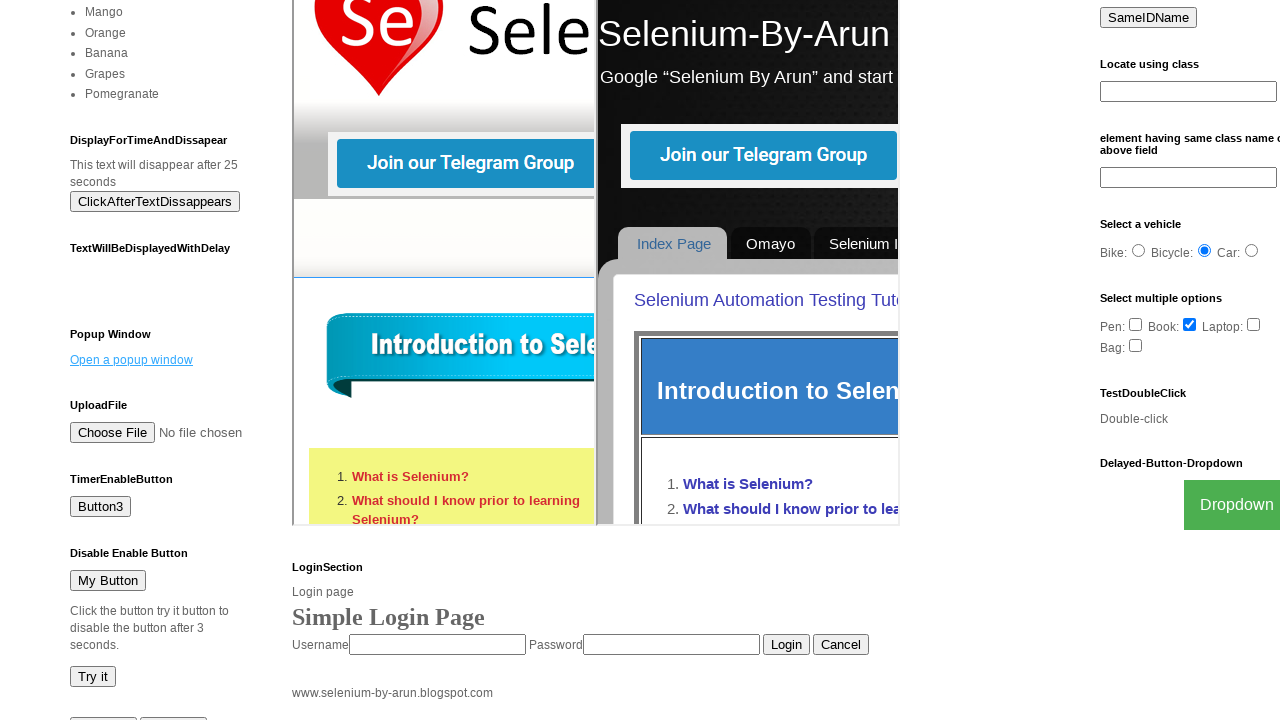

Captured new popup page handle
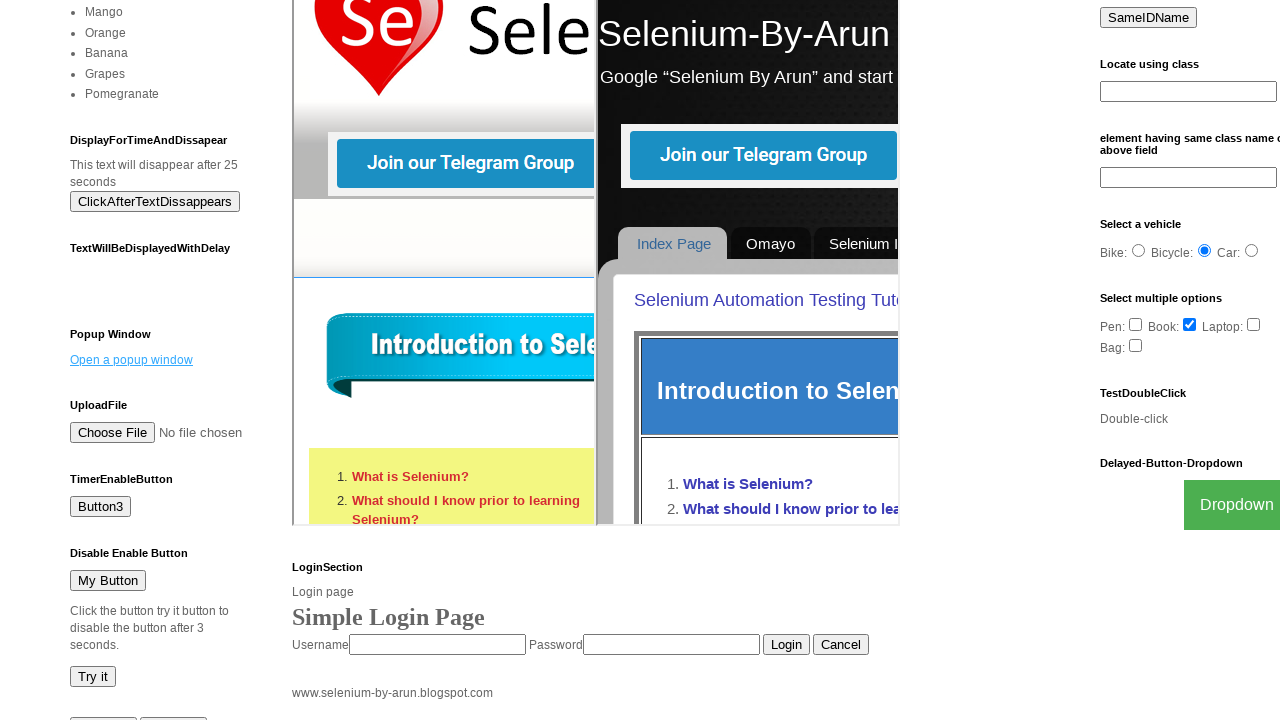

Popup window finished loading
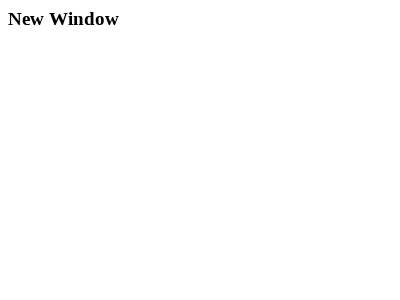

Closed popup window
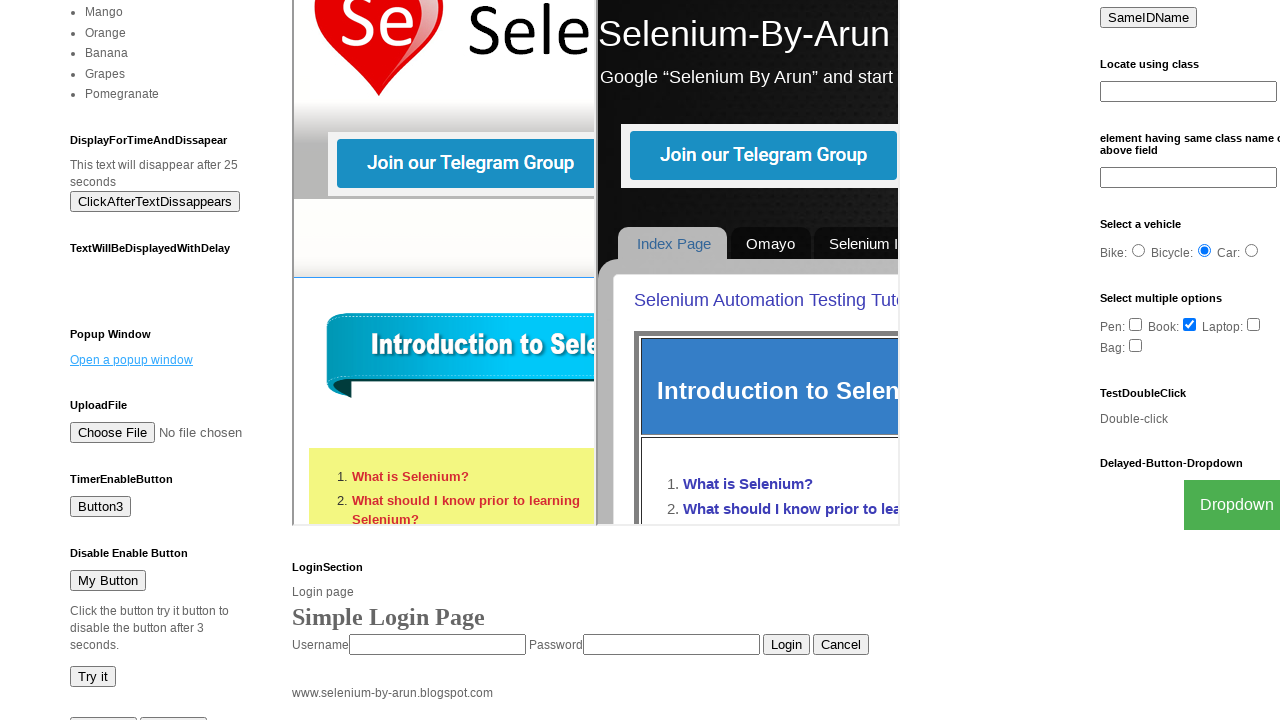

Main page remains open and active after popup closure
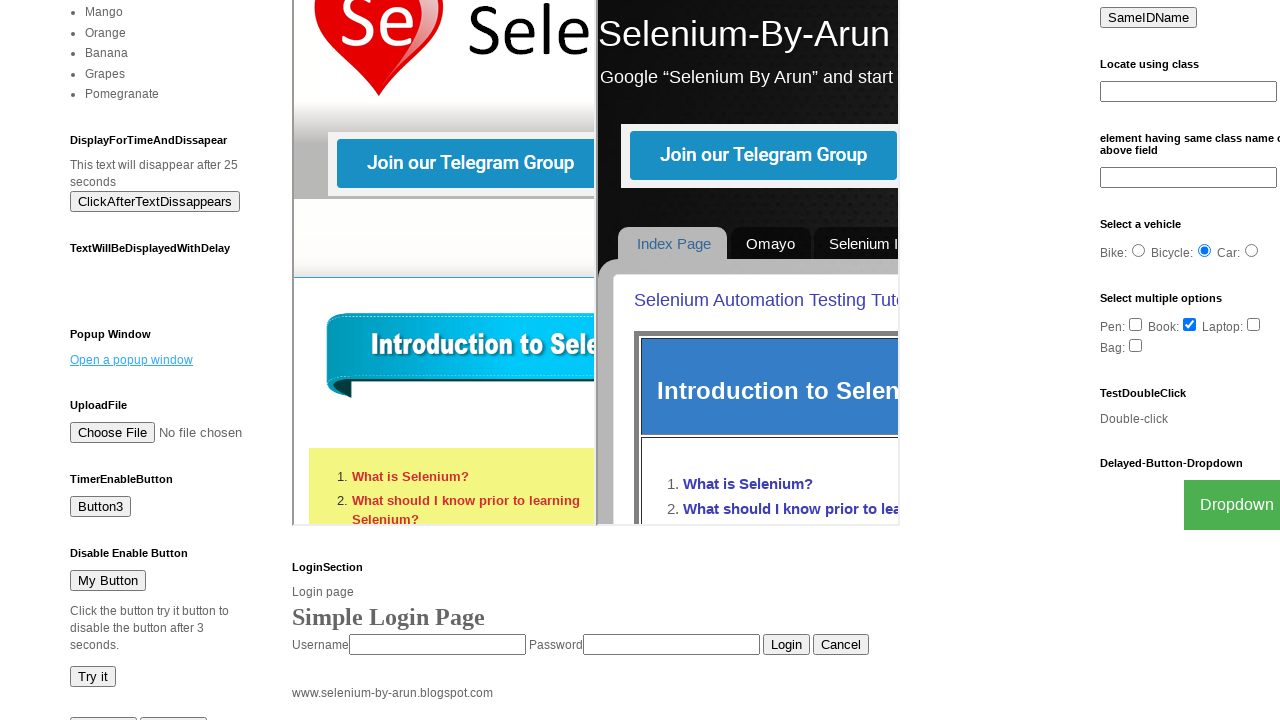

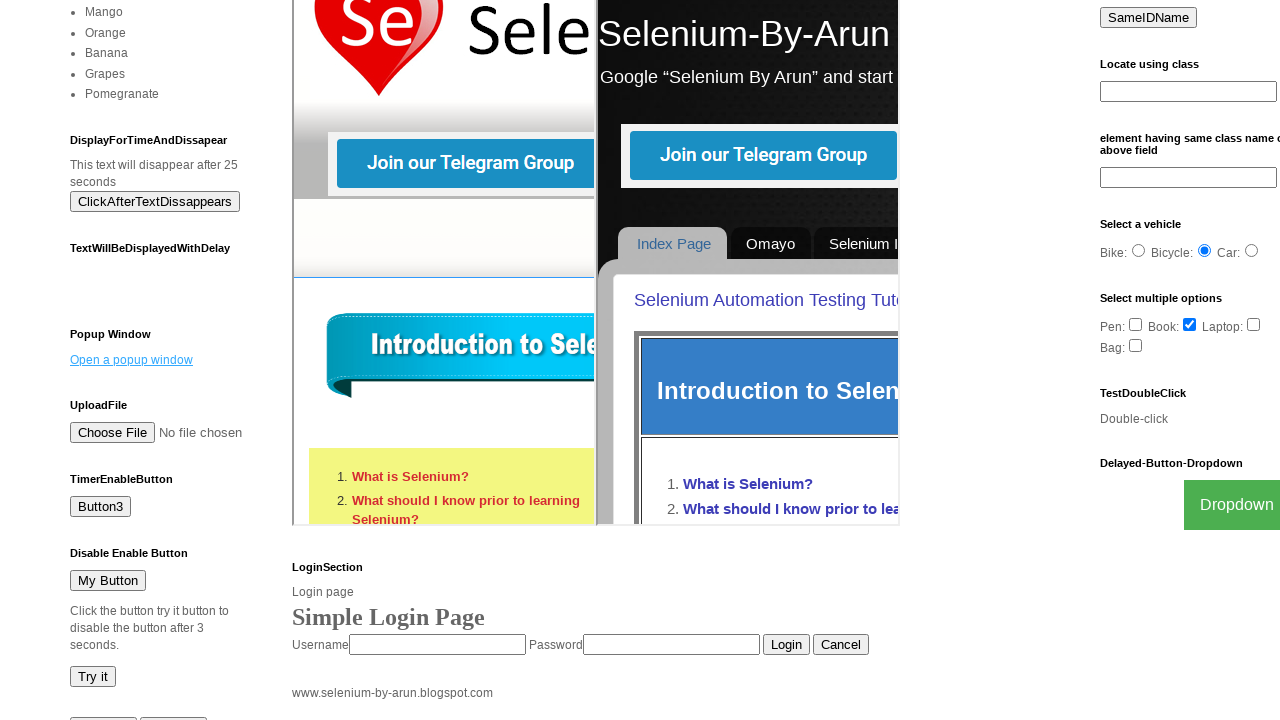